Finds the highest priced item on the shop page and adds it to the cart

Starting URL: https://jupiter.cloud.planittesting.com/#/shop

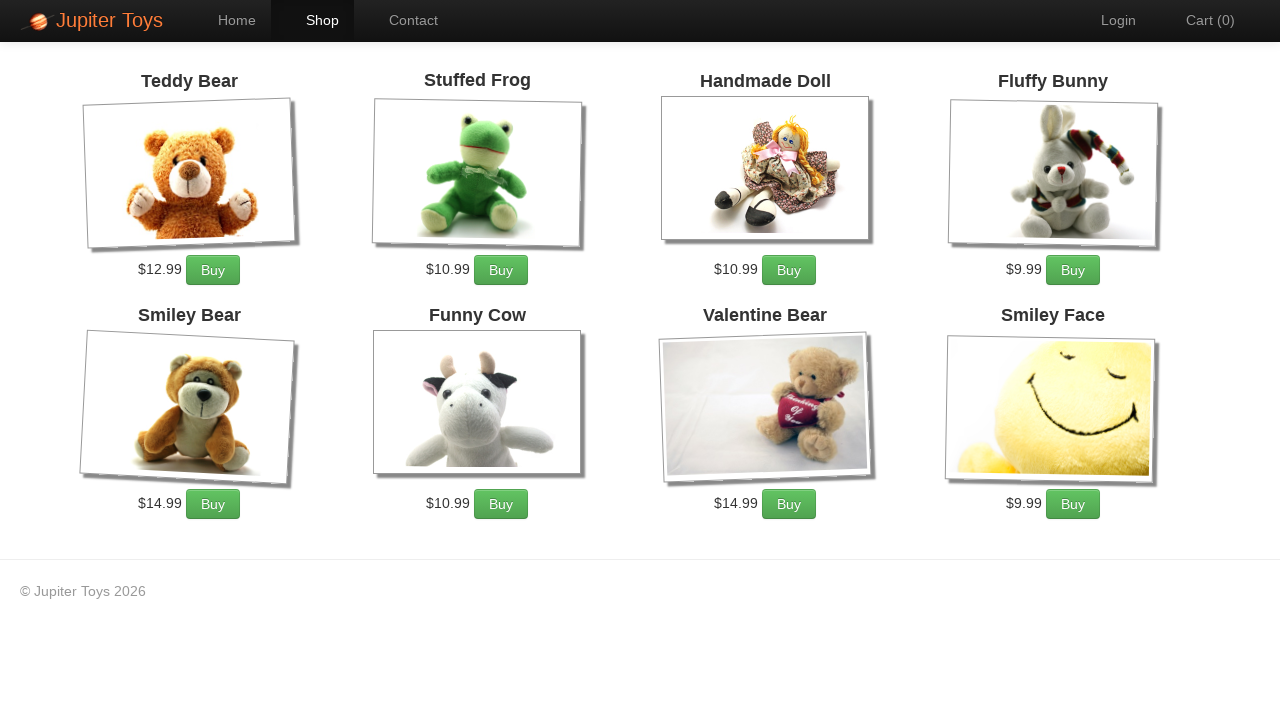

Retrieved all products from shop page
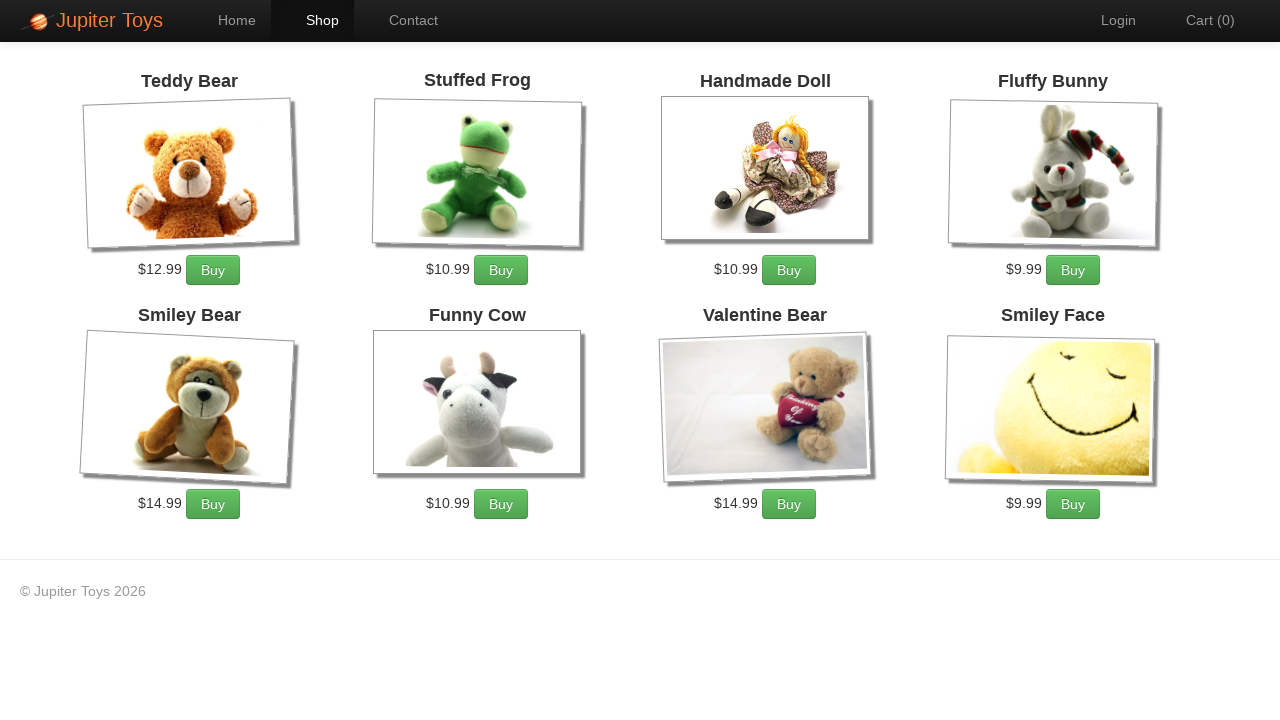

Retrieved price text for product 1
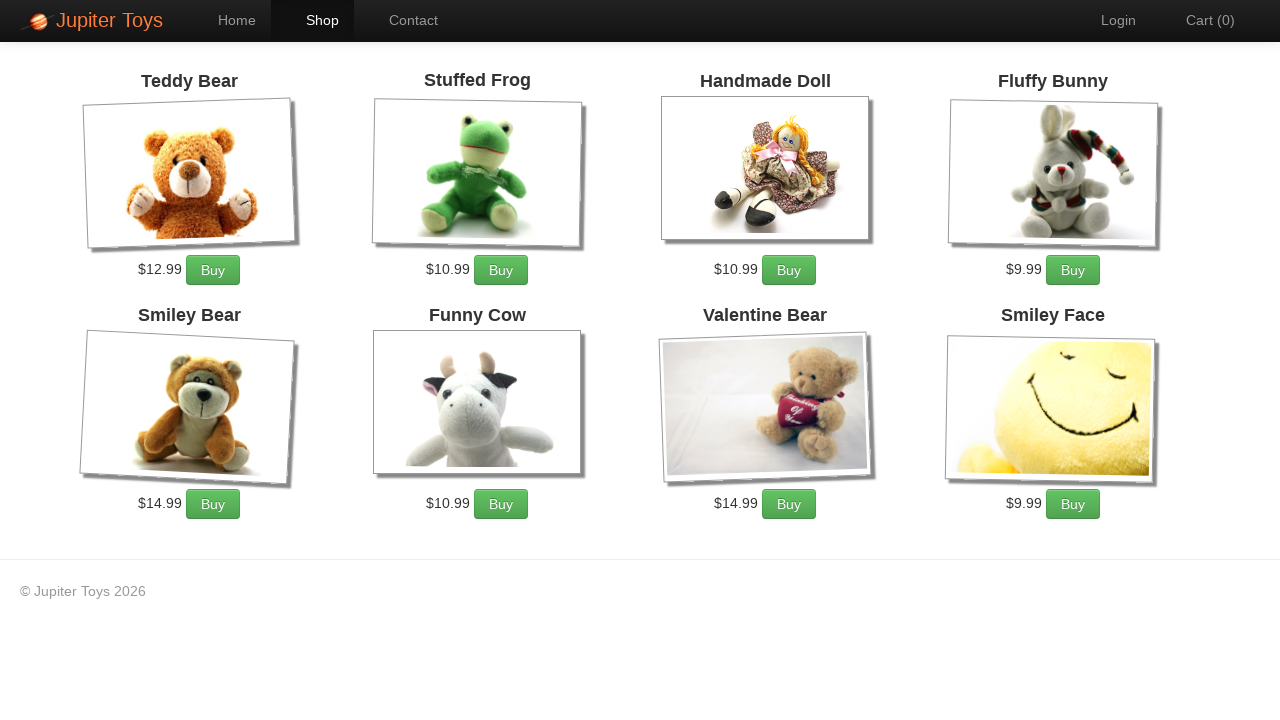

Found new highest price: $12.99 at product index 0
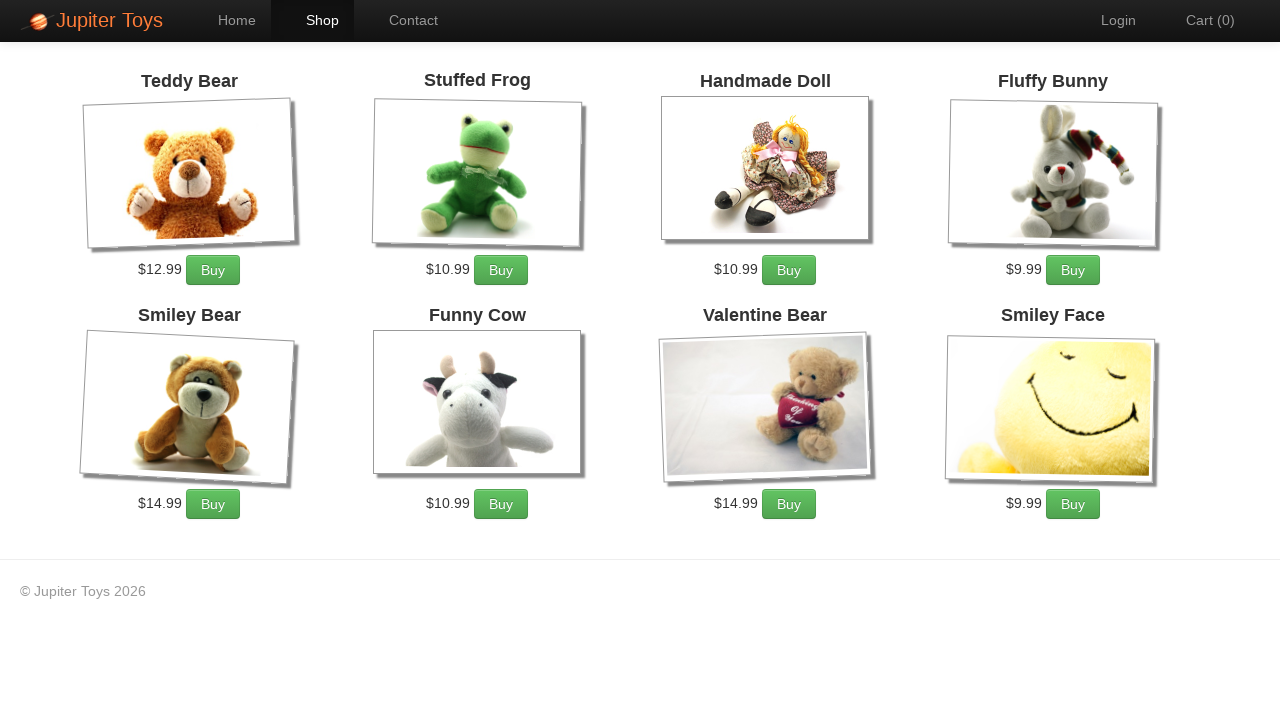

Retrieved price text for product 2
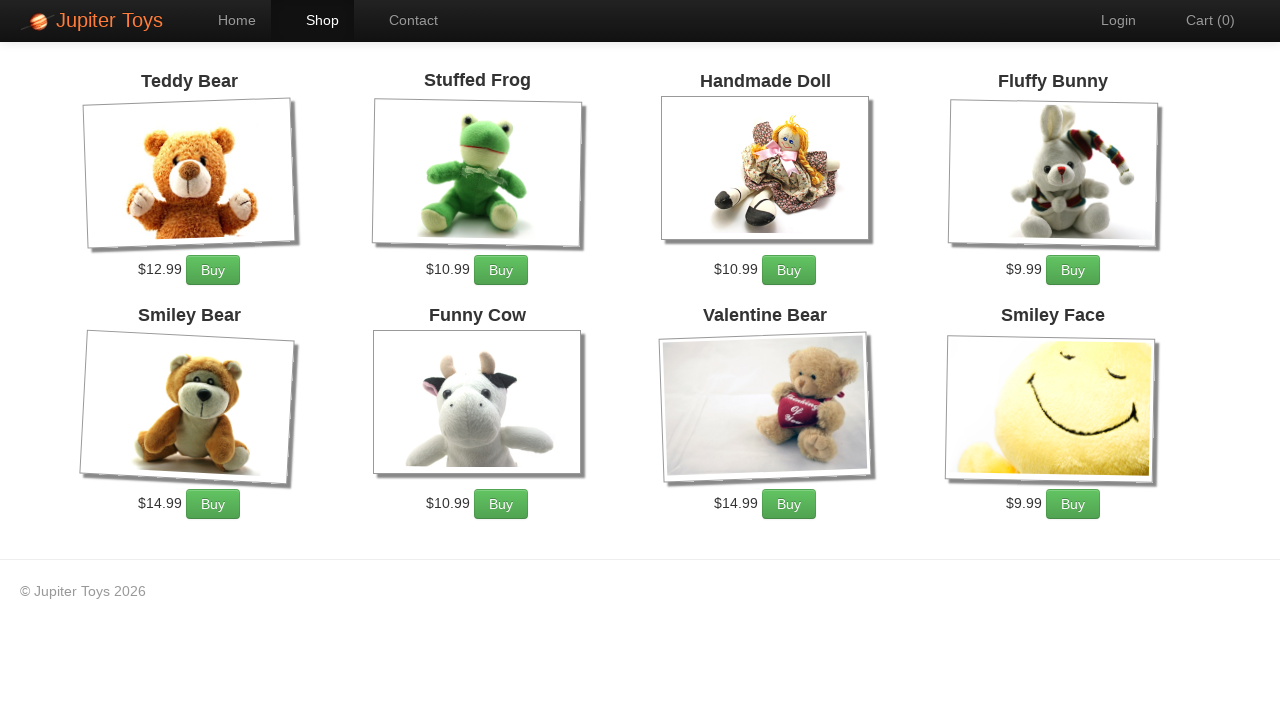

Retrieved price text for product 3
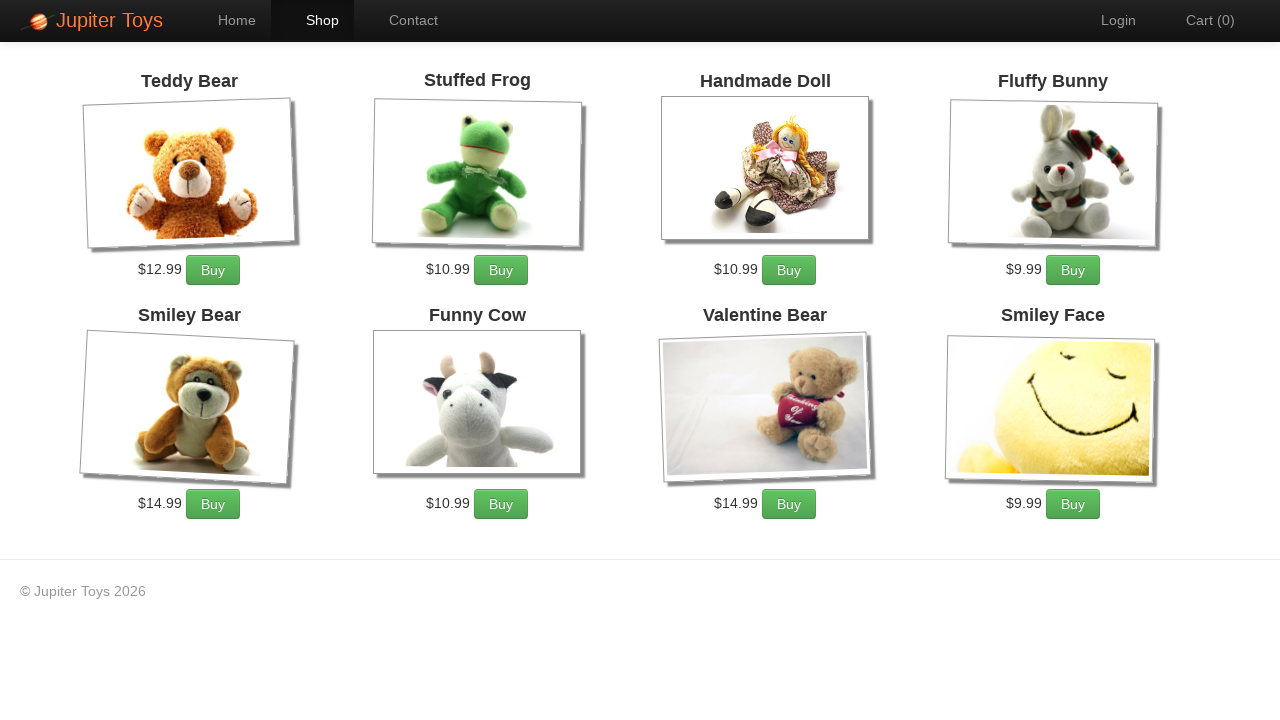

Retrieved price text for product 4
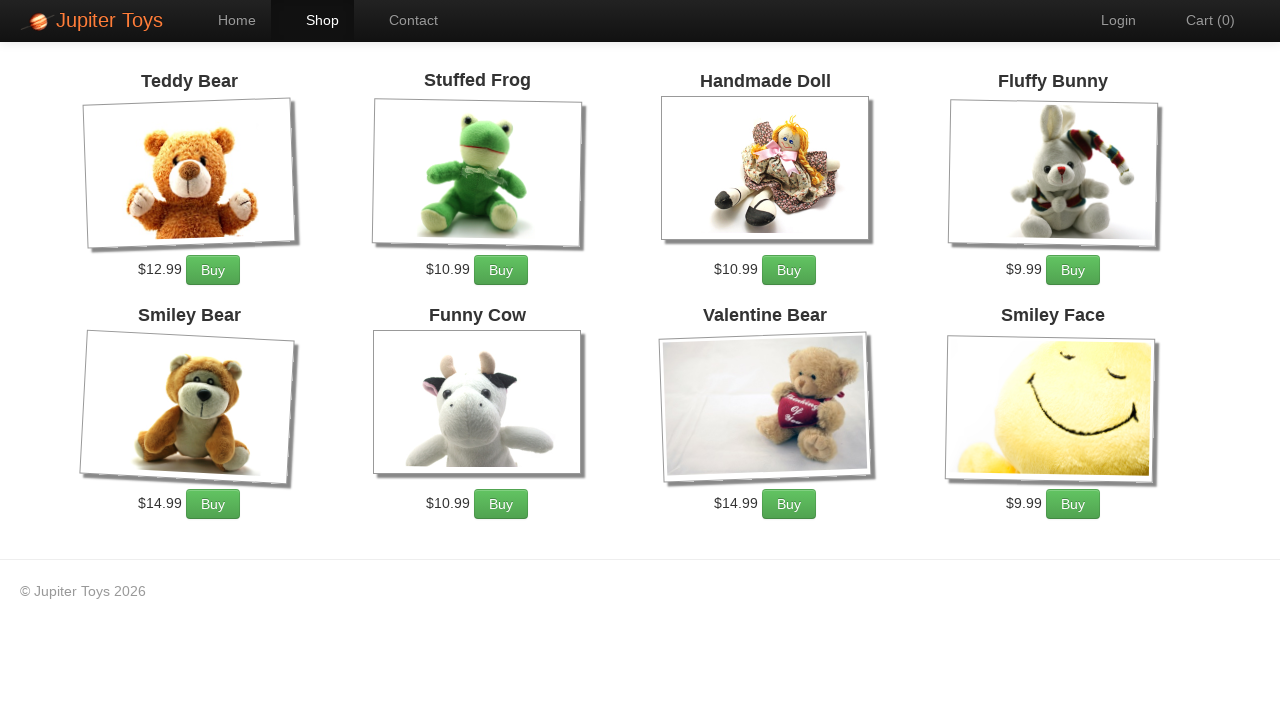

Retrieved price text for product 5
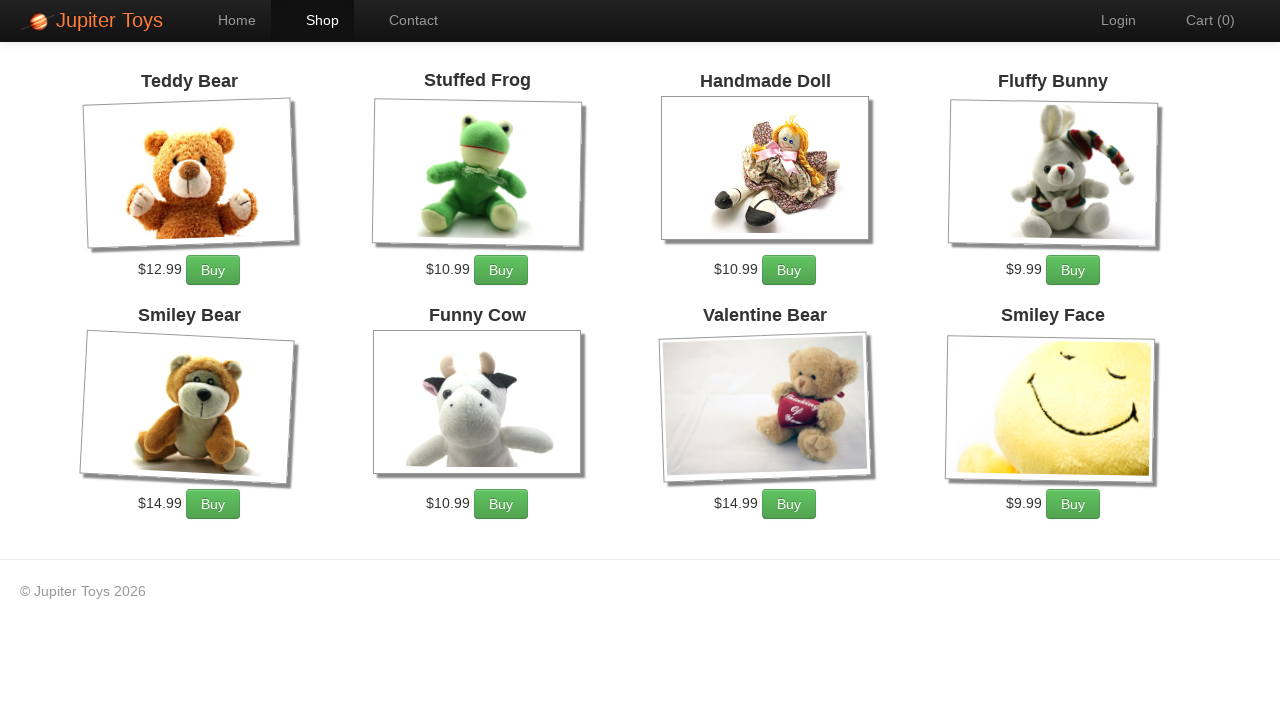

Found new highest price: $14.99 at product index 4
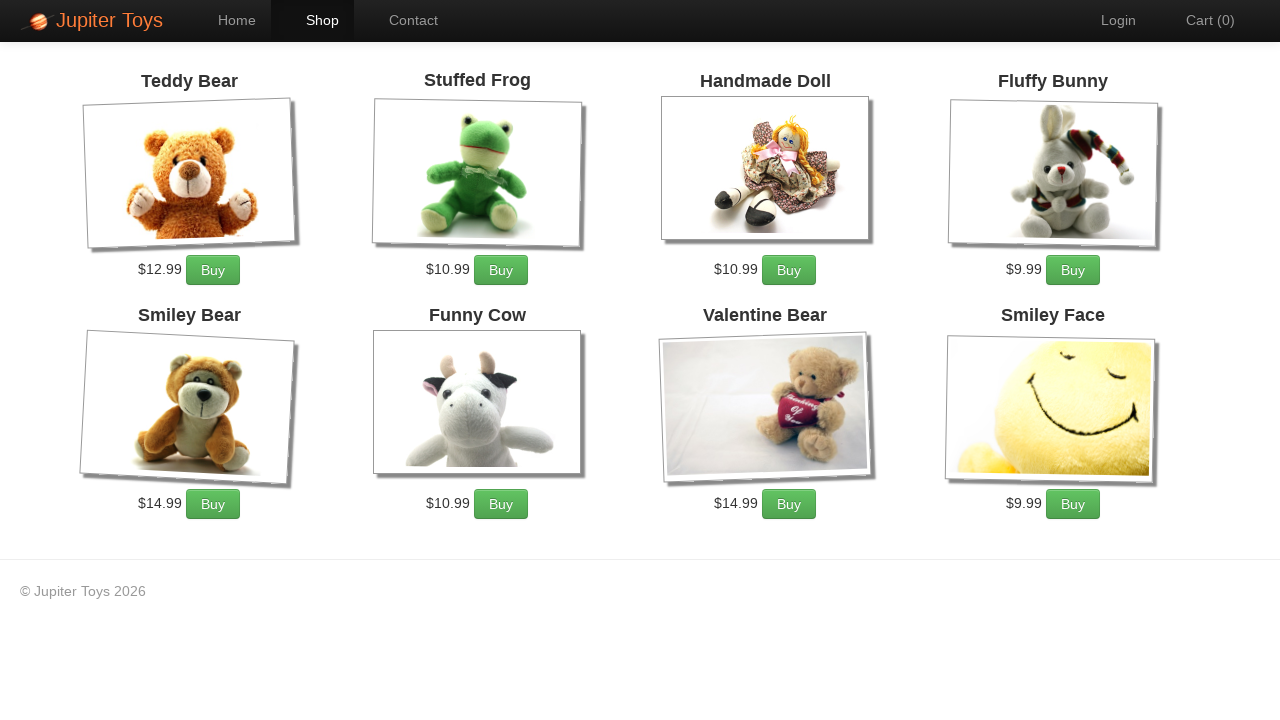

Retrieved price text for product 6
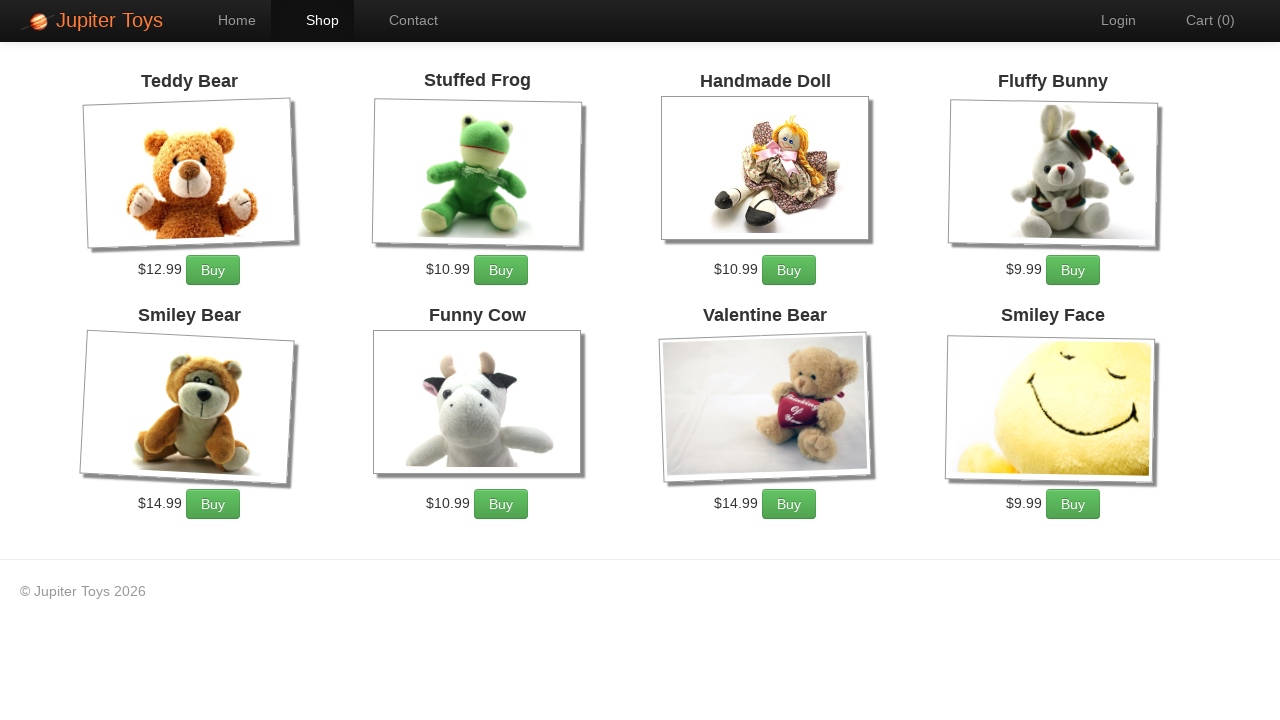

Retrieved price text for product 7
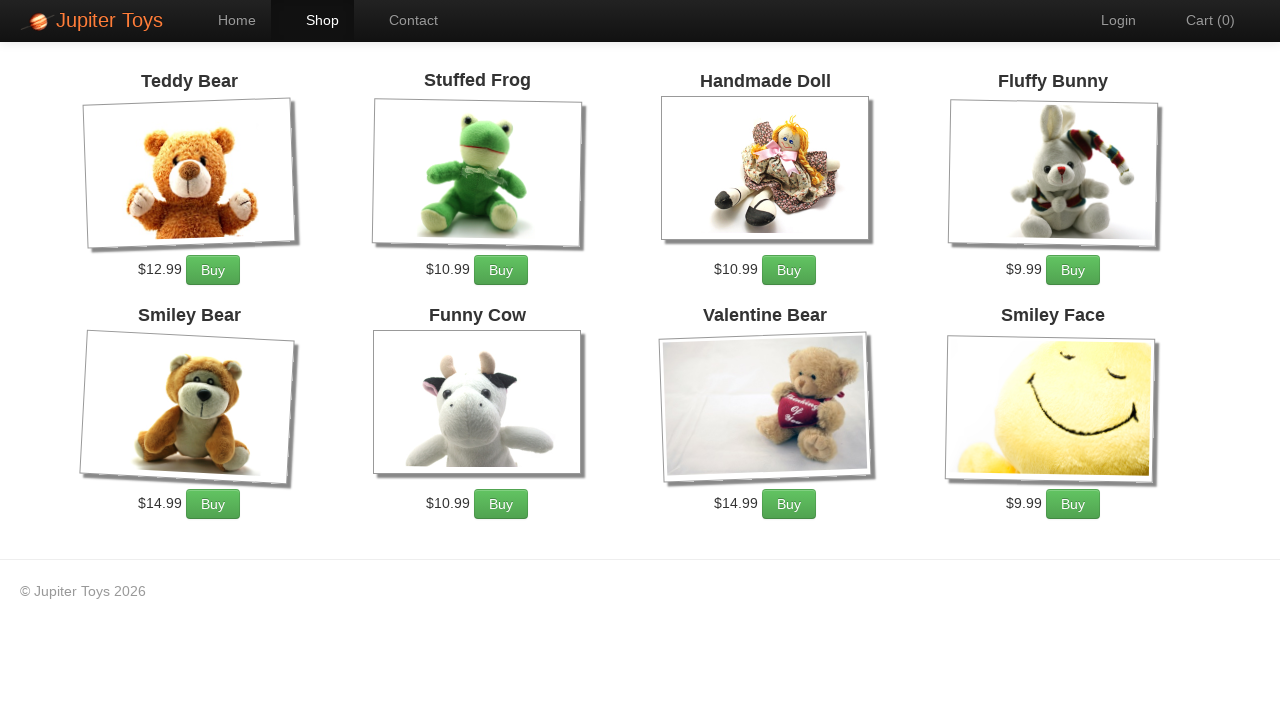

Retrieved price text for product 8
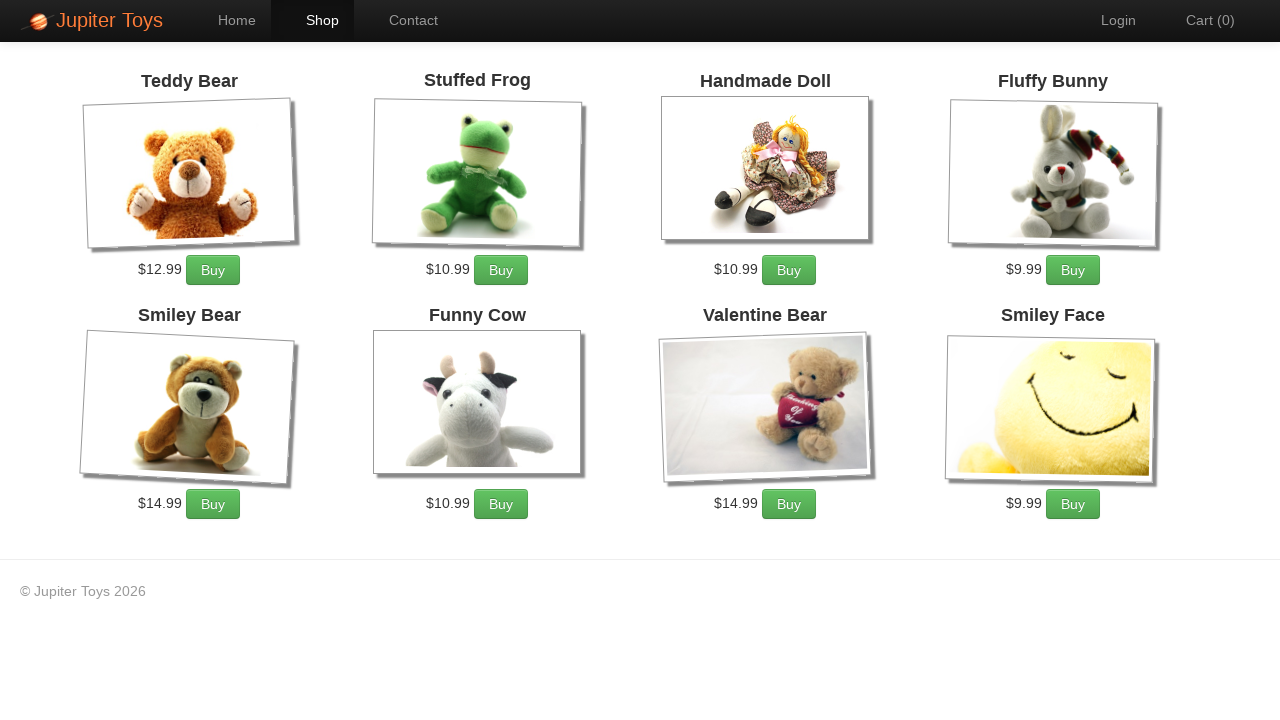

Clicked 'Add to Cart' for highest priced item ($14.99) at (213, 504) on div[class='products ng-scope'] ul li >> nth=4 >> .btn.btn-success
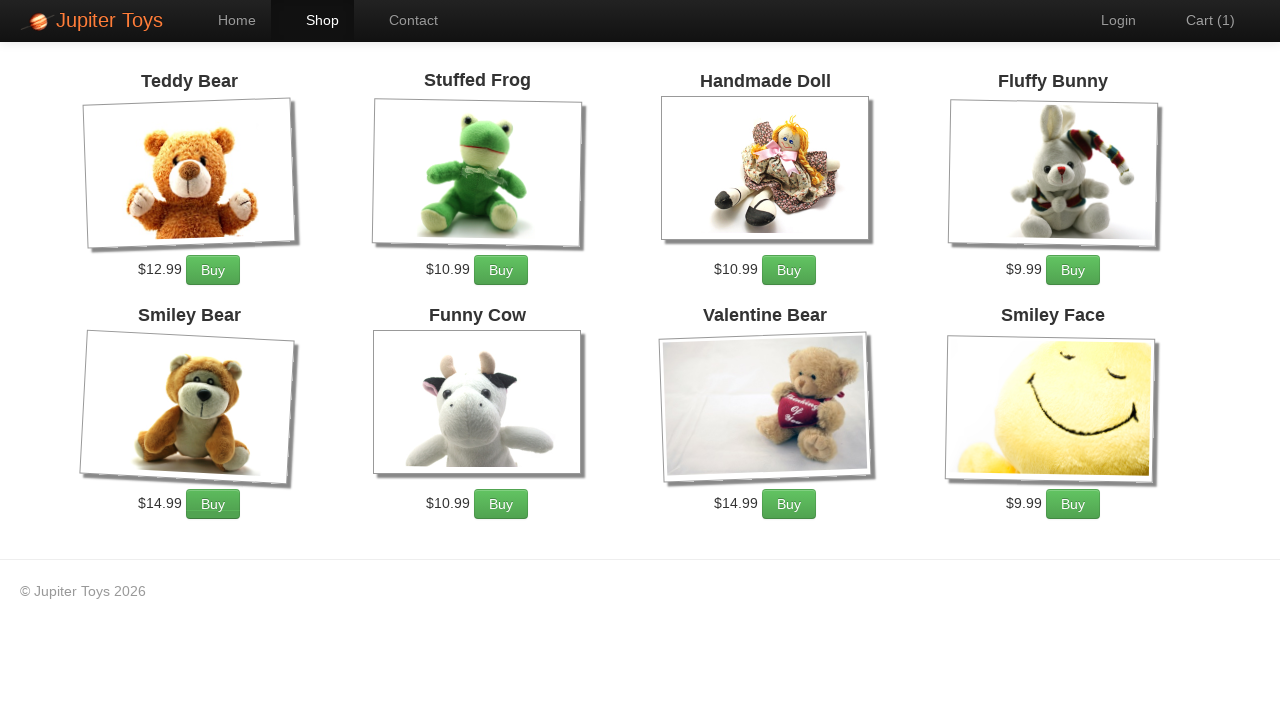

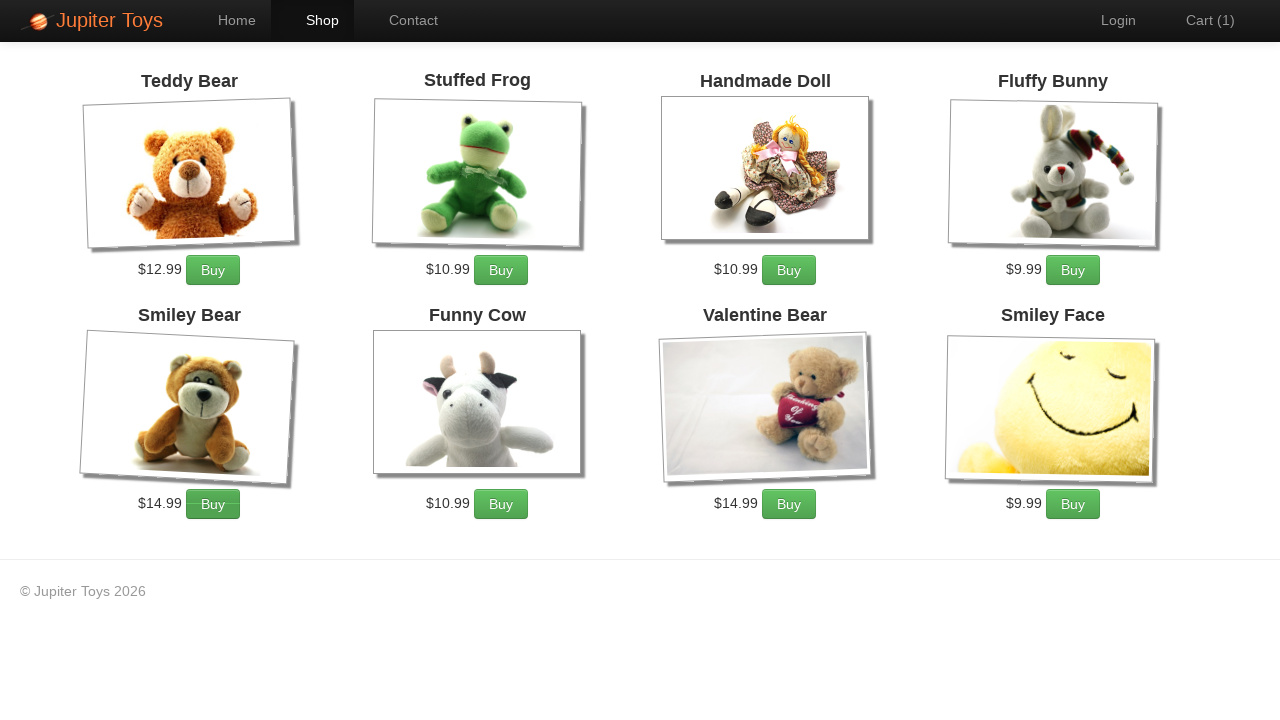